Tests filling out a registration form on an OpenCart site by entering first name, last name, email, telephone number, and clicking the agree checkbox.

Starting URL: https://naveenautomationlabs.com/opencart/index.php?route=account/register

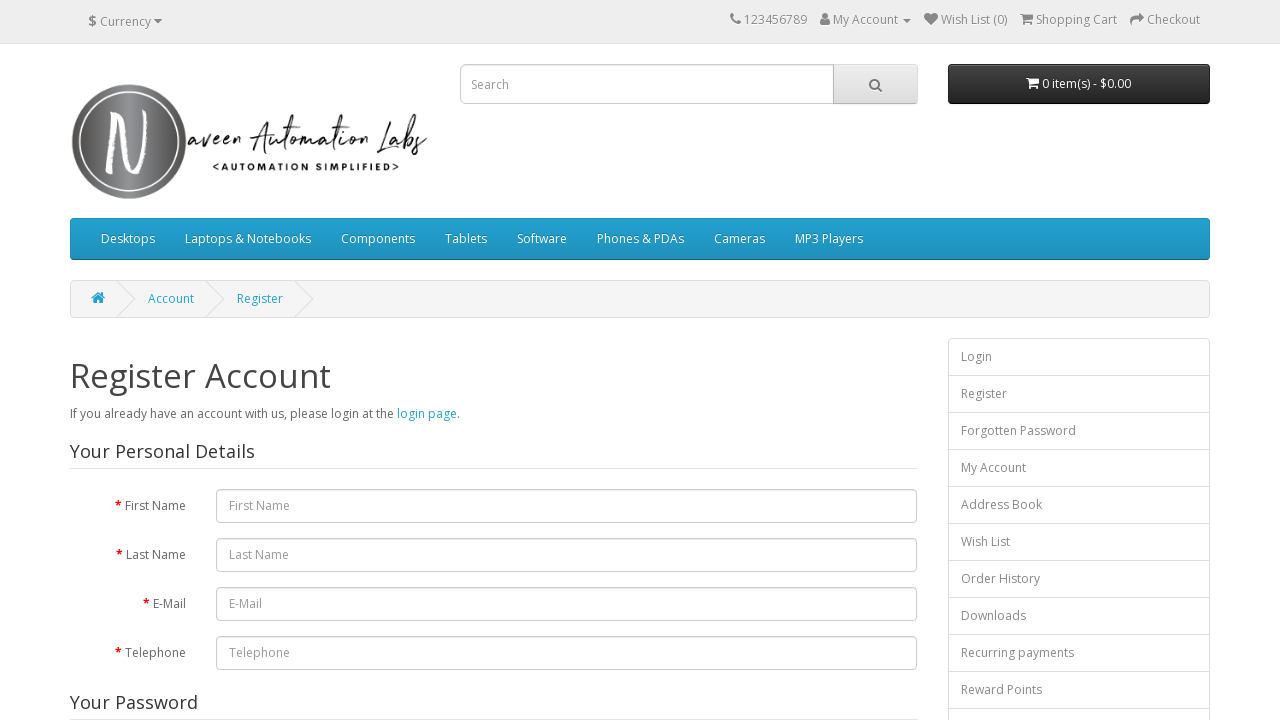

Filled first name field with 'vinutha' on #input-firstname
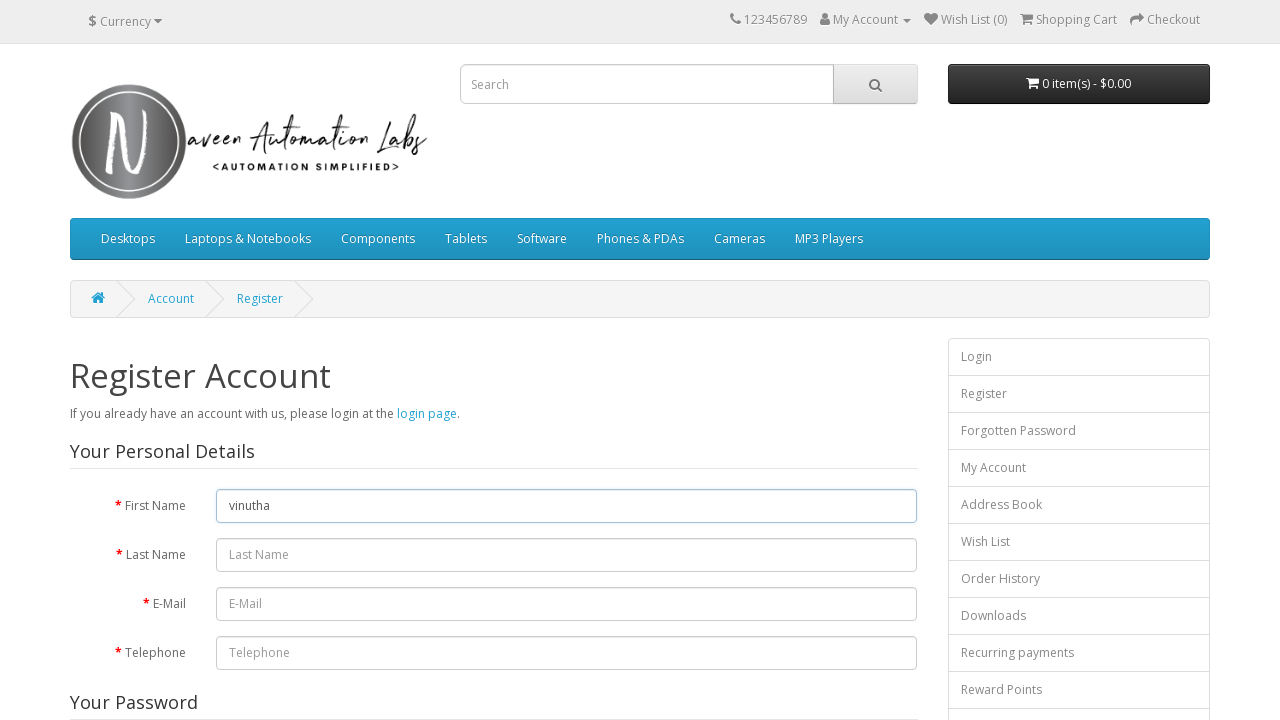

Filled last name field with 'T' on input[name='lastname']
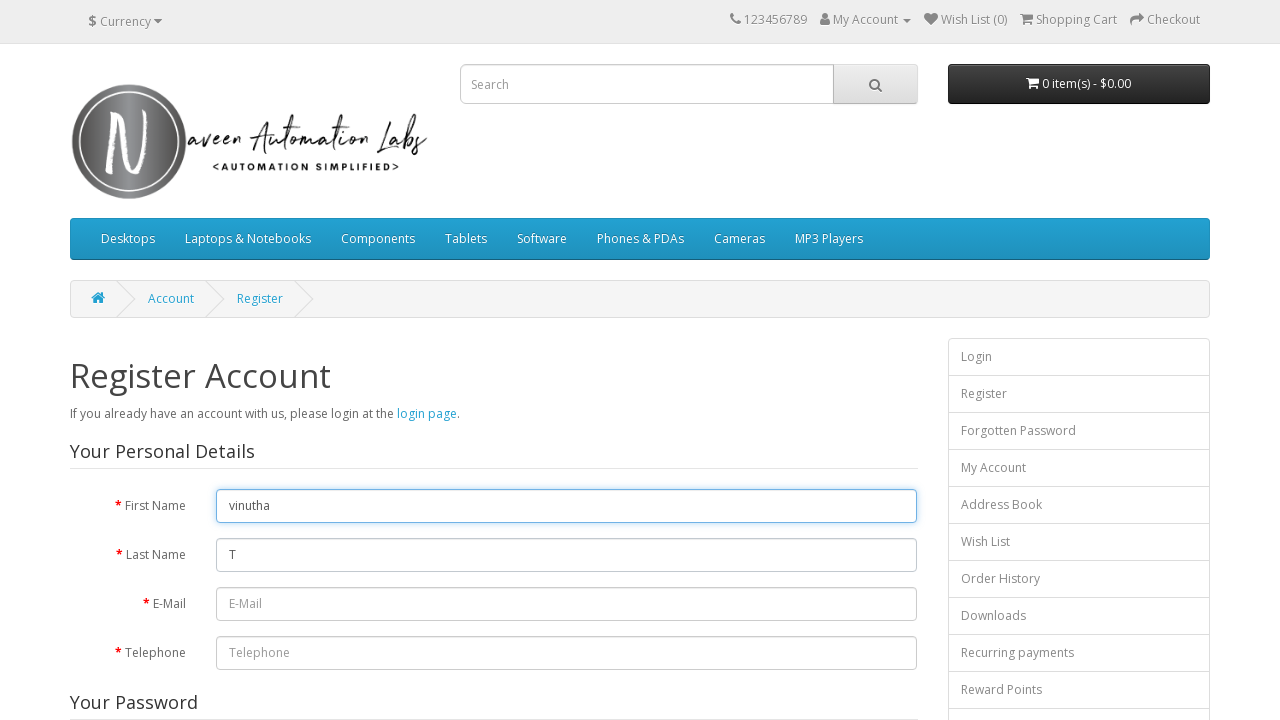

Filled email field with 'randomuser7382@gmail.com' on input.form-control[type='email']
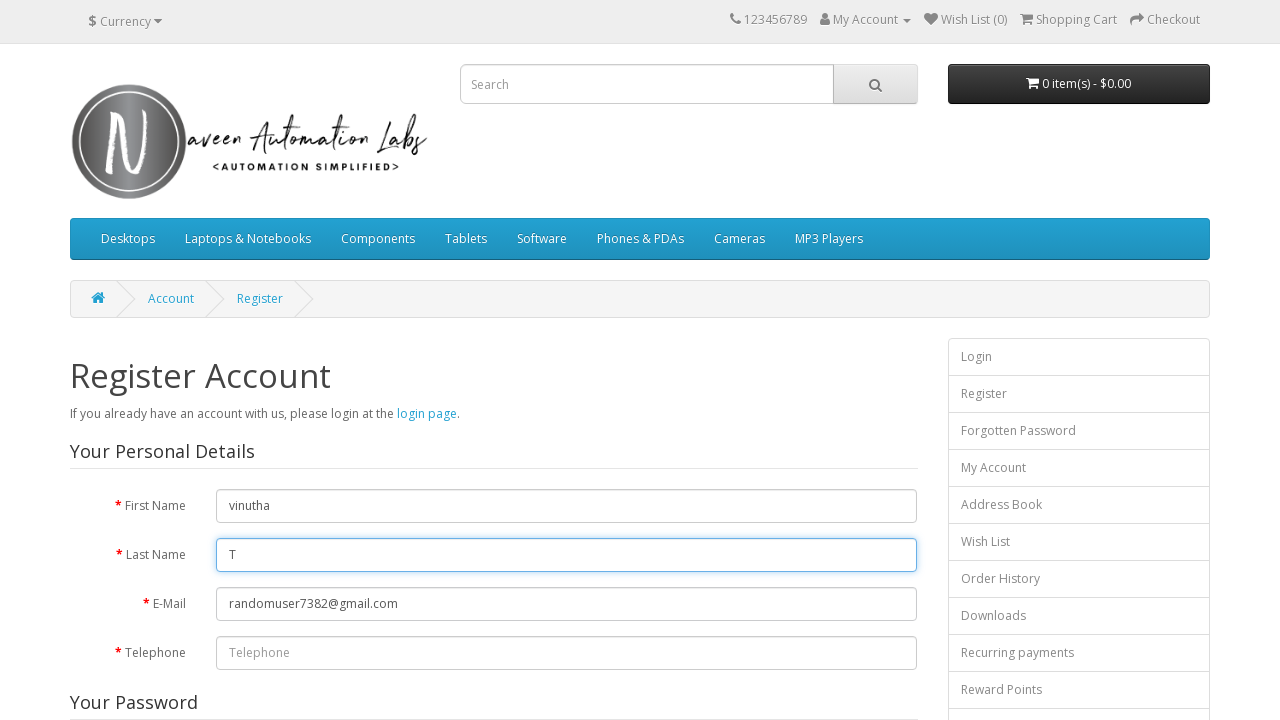

Filled telephone field with '32578987654' on #input-telephone
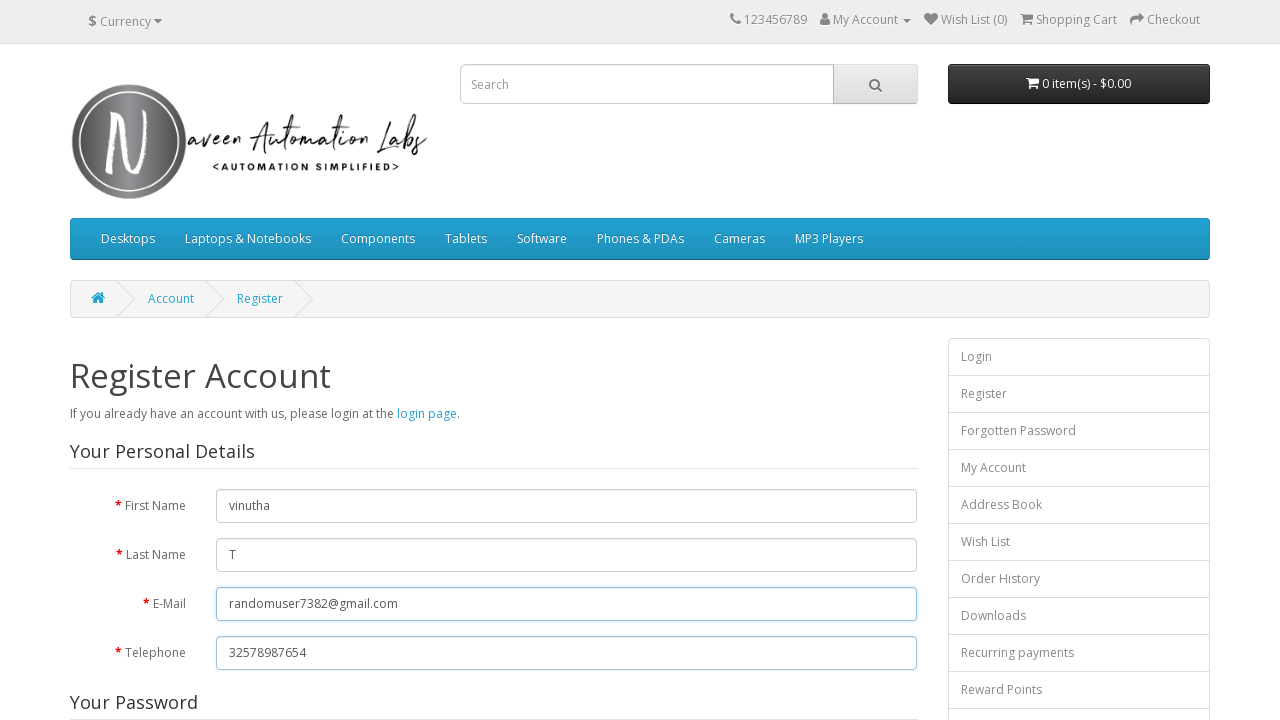

Clicked the agree checkbox at (825, 424) on input[name='agree']
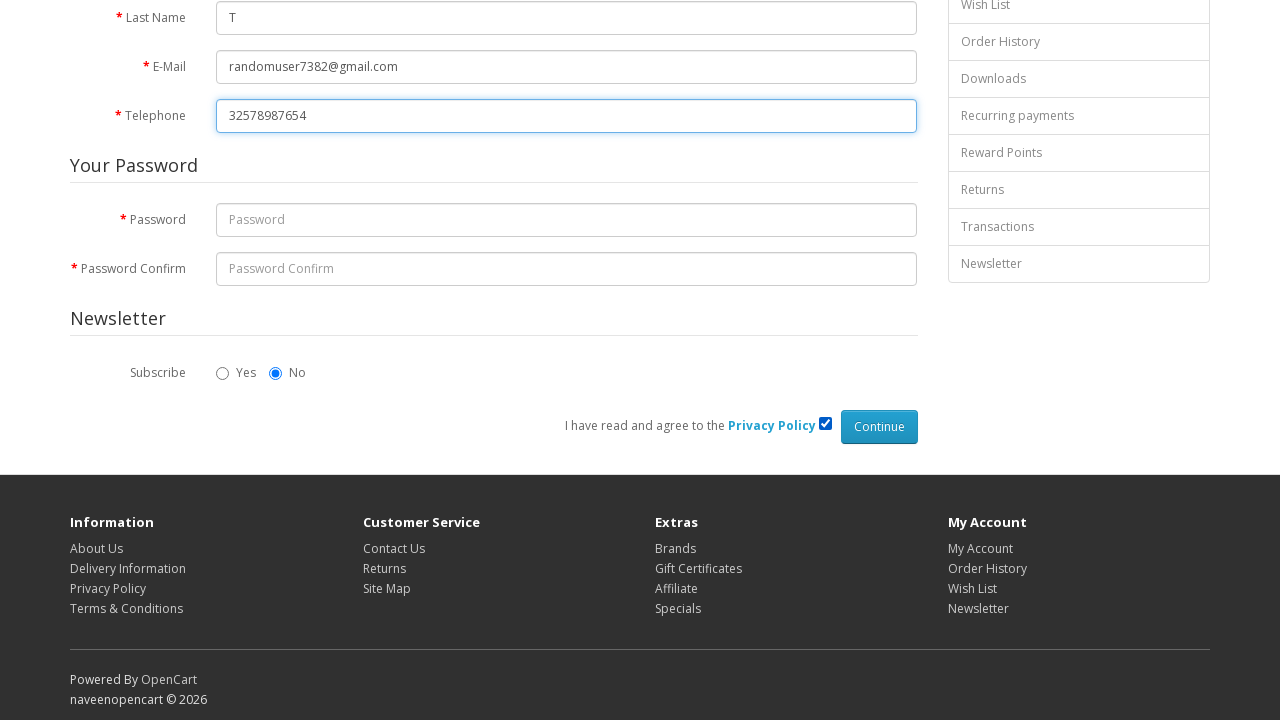

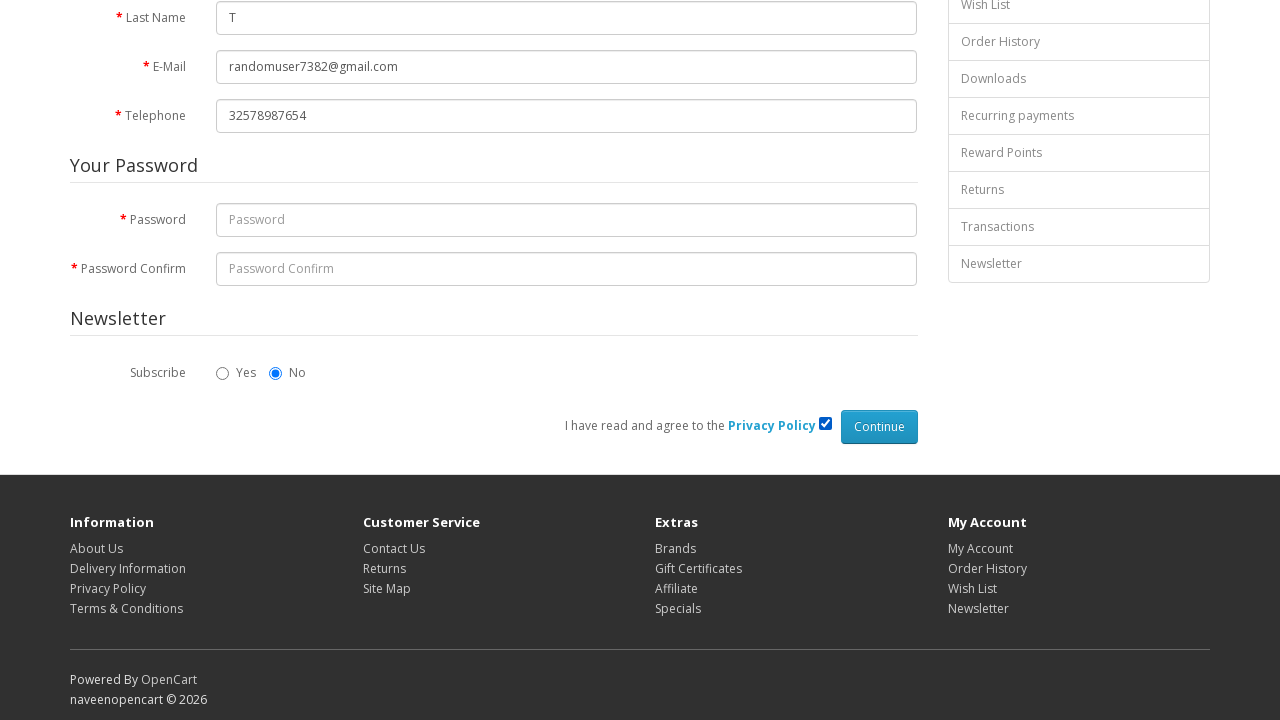